Tests that todo data persists after page reload

Starting URL: https://demo.playwright.dev/todomvc

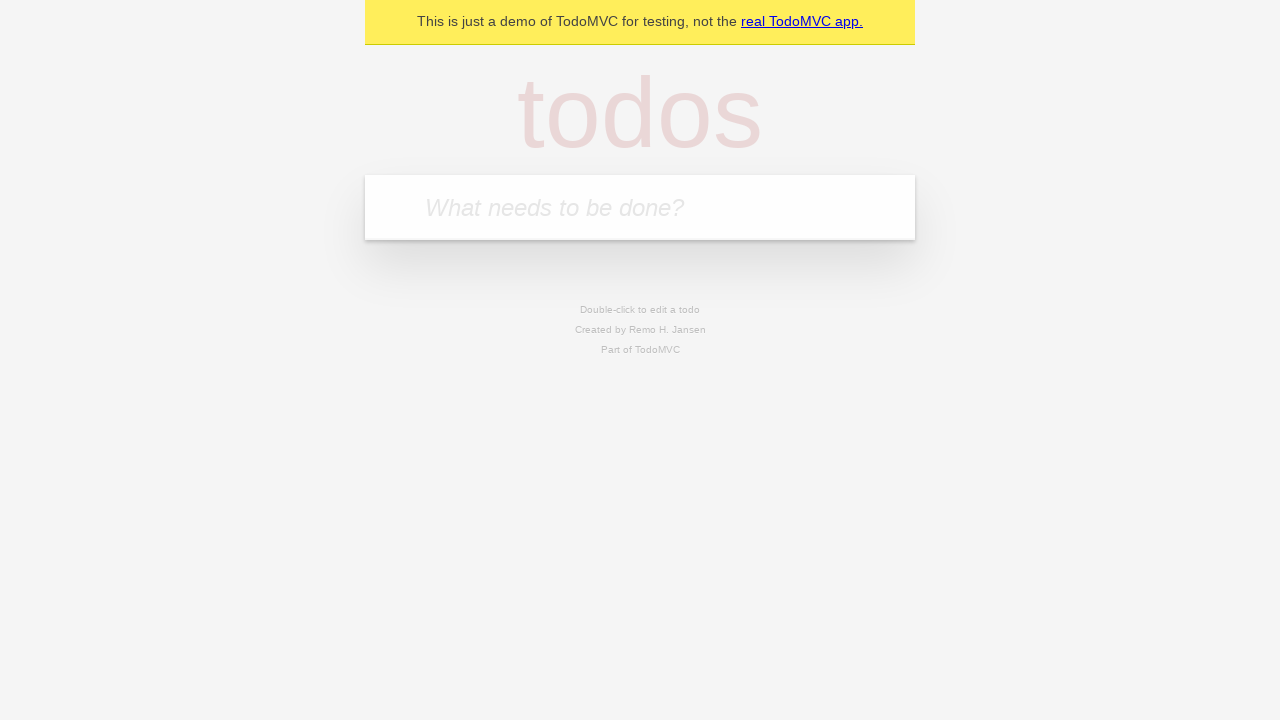

Filled todo input field with 'buy some cheese' on [placeholder='What needs to be done?']
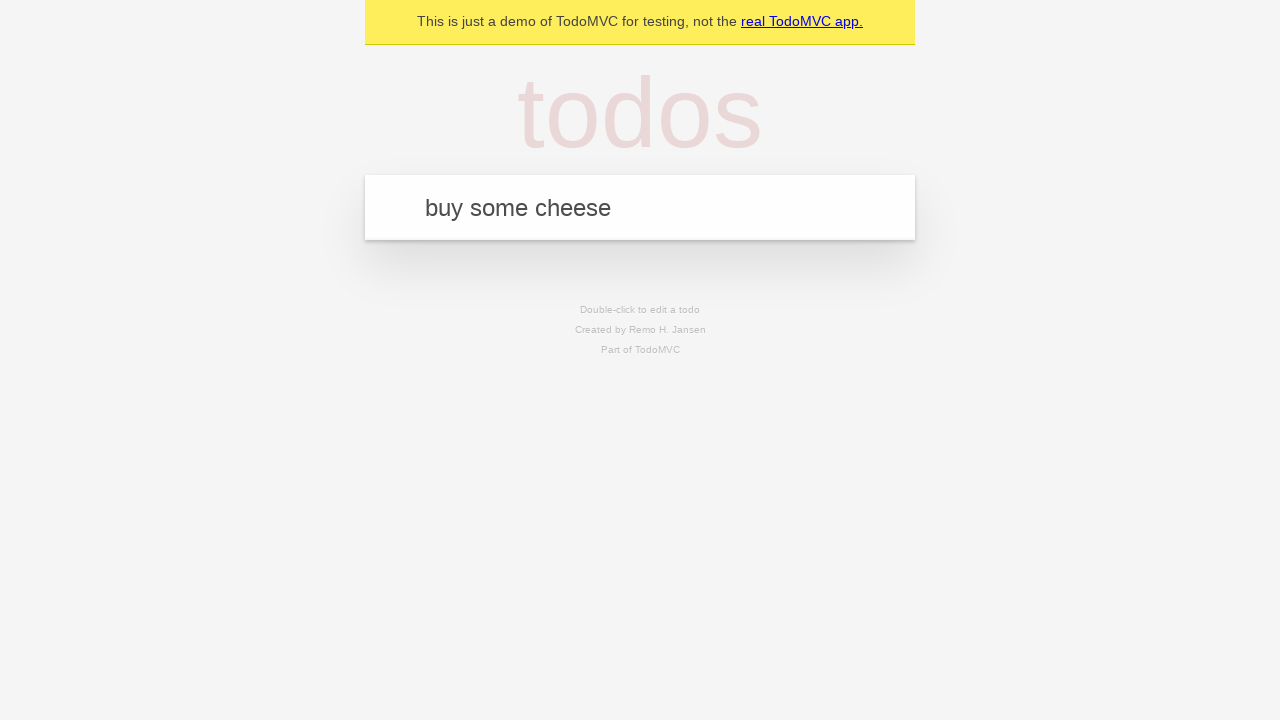

Pressed Enter to add first todo on [placeholder='What needs to be done?']
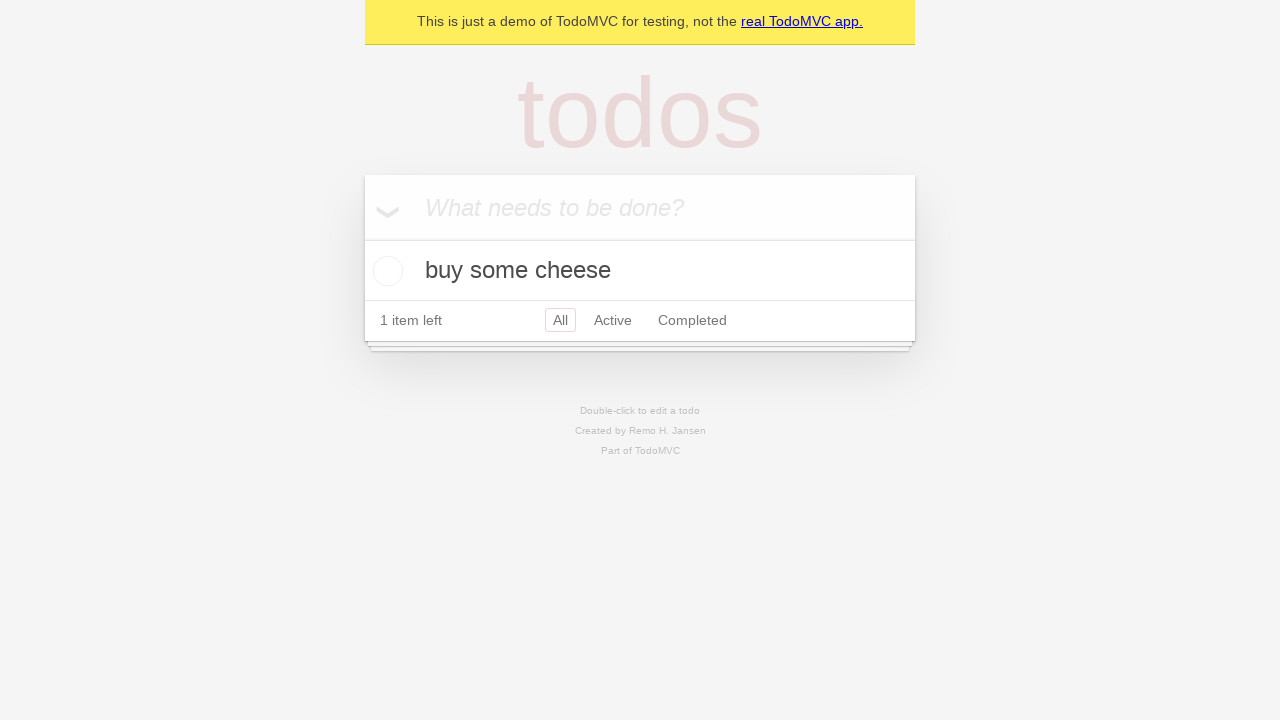

Filled todo input field with 'feed the cat' on [placeholder='What needs to be done?']
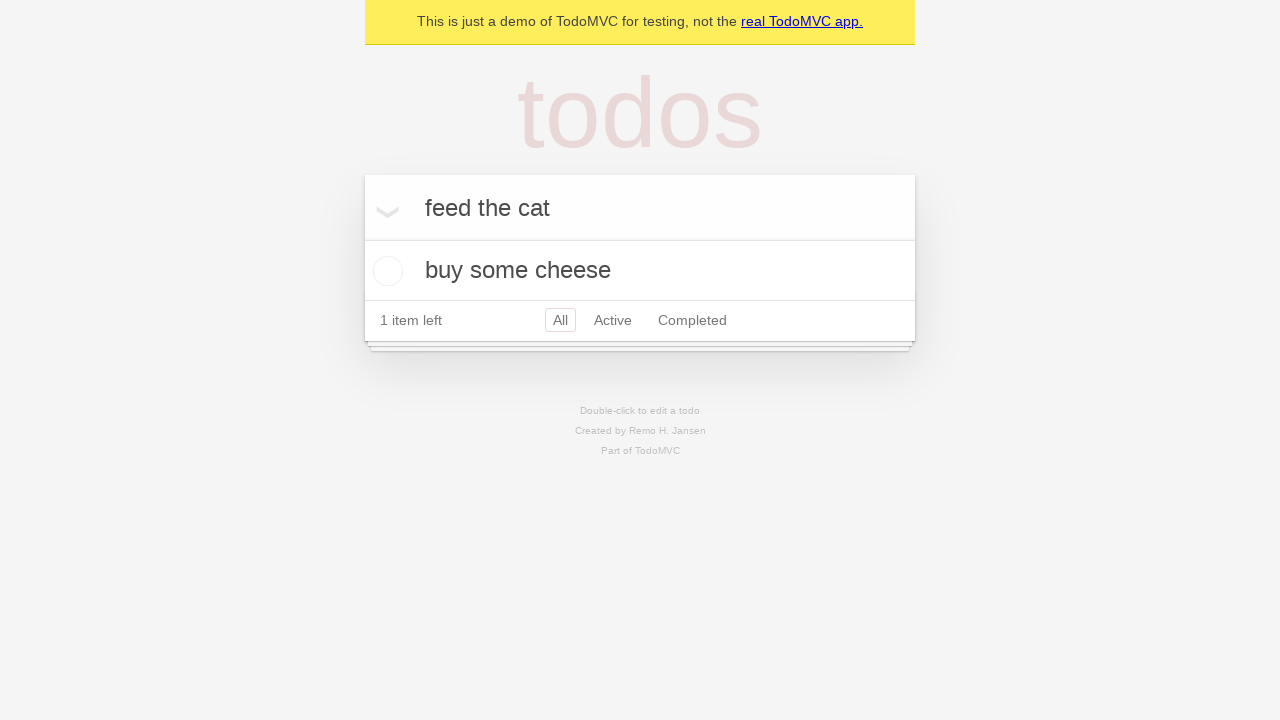

Pressed Enter to add second todo on [placeholder='What needs to be done?']
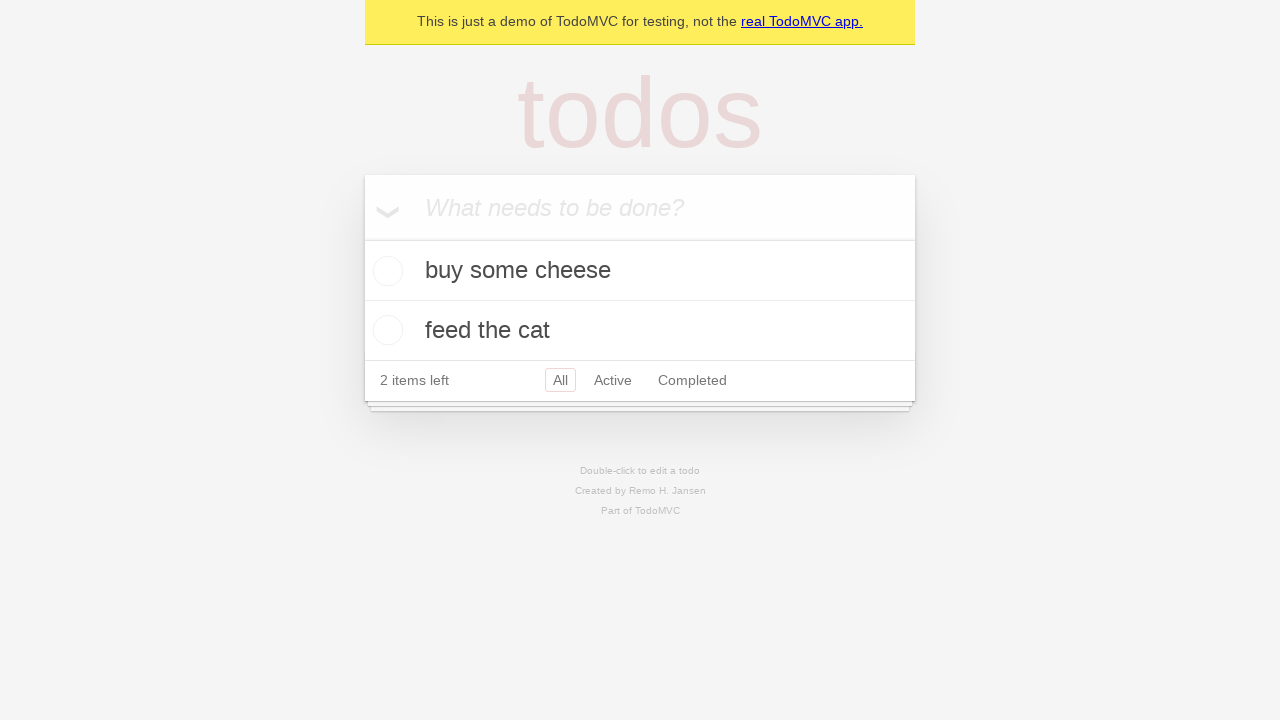

Checked the first todo item at (385, 271) on [data-testid='todo-item']:nth-child(1) input[type='checkbox']
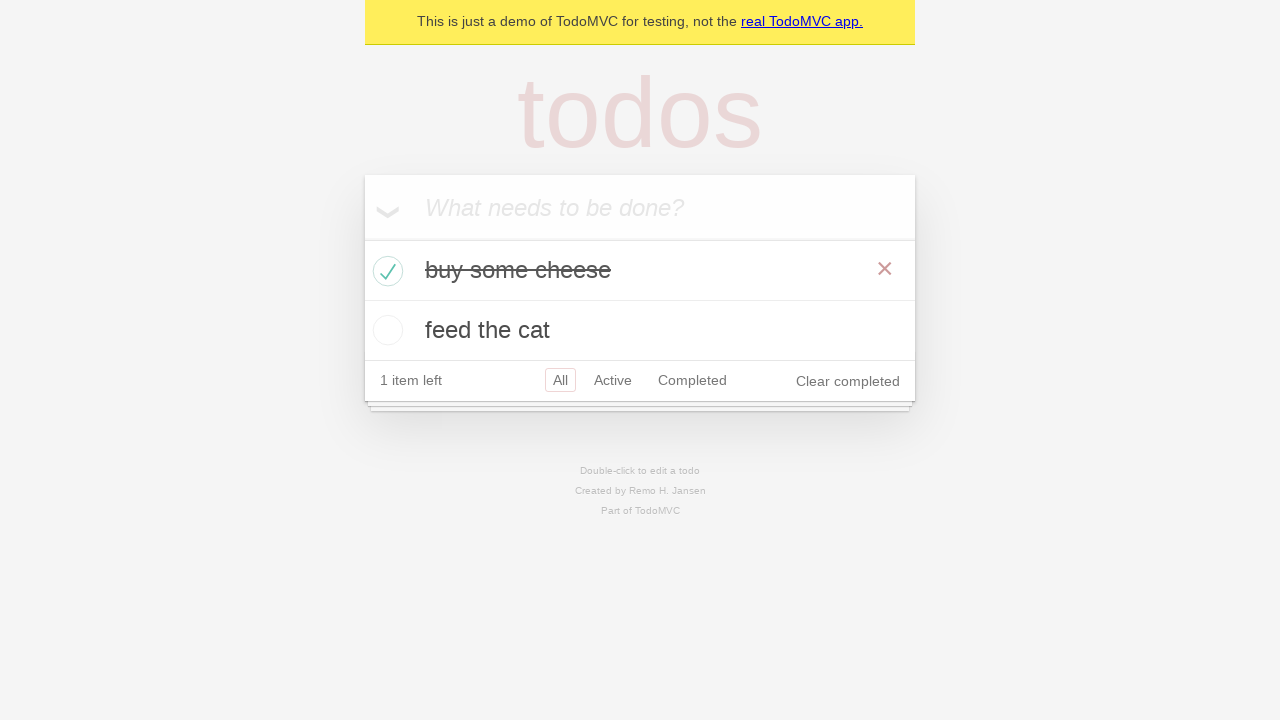

Reloaded the page to test data persistence
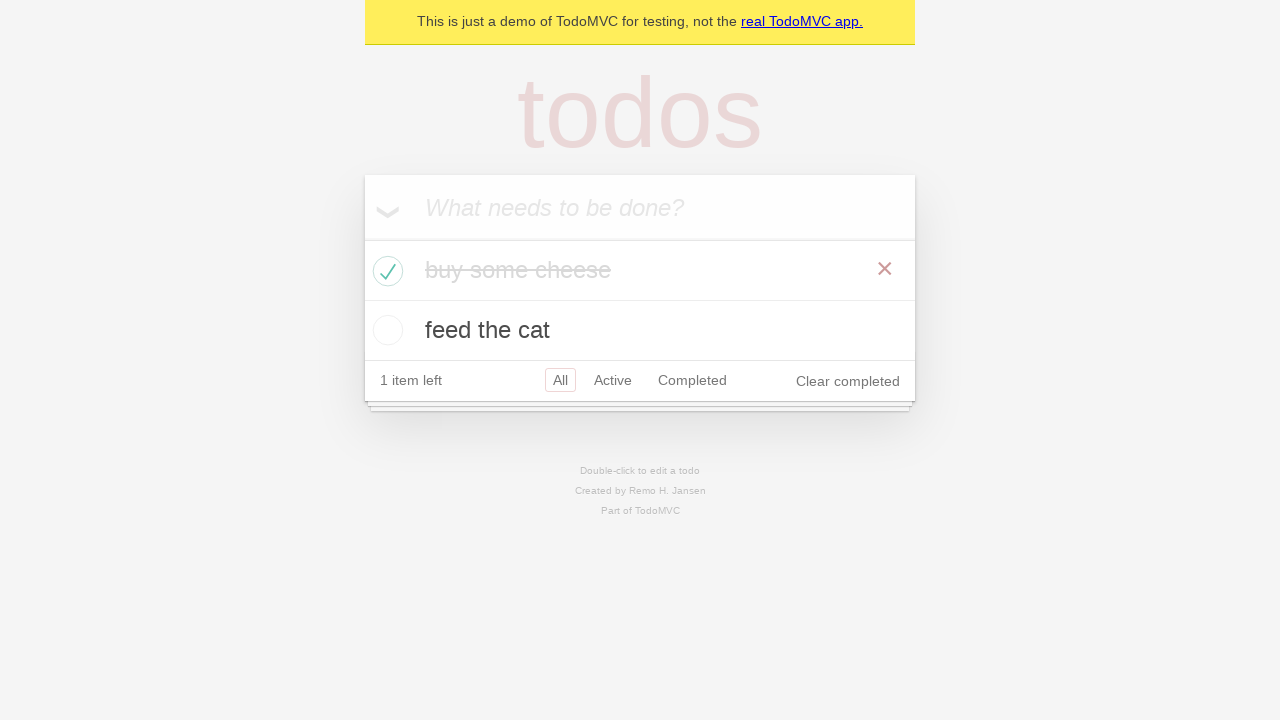

Todo items loaded after page reload
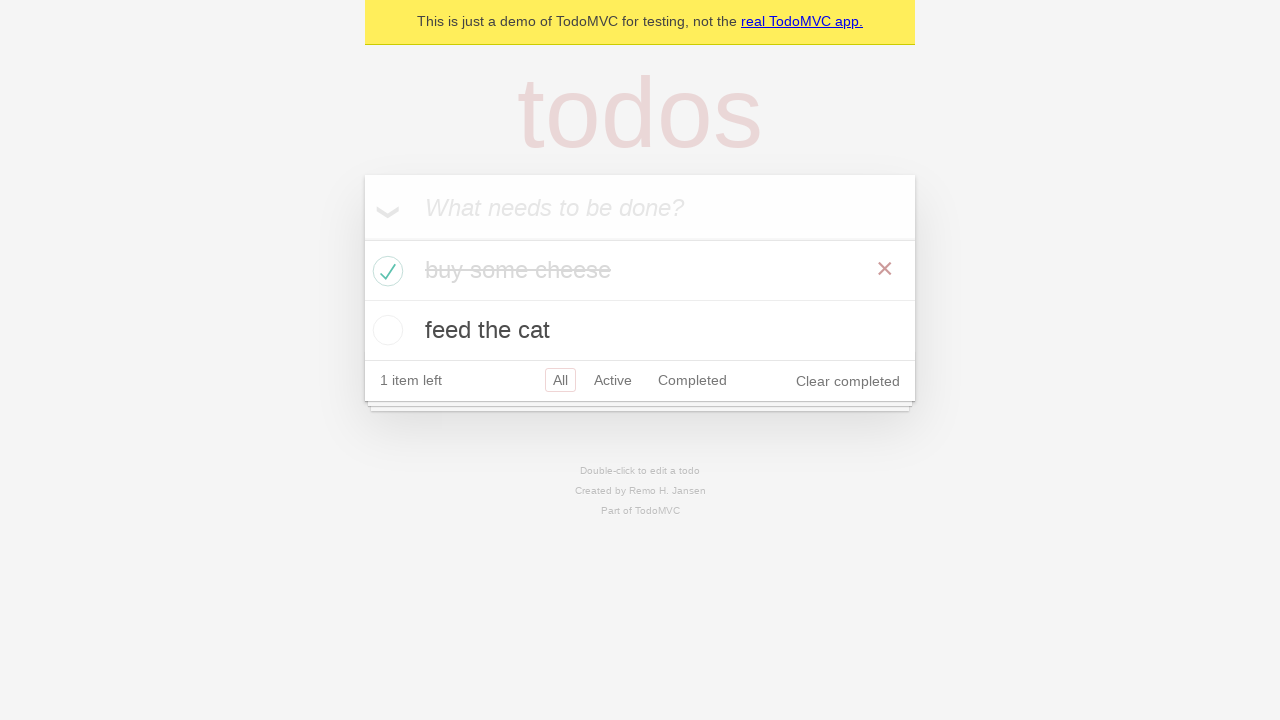

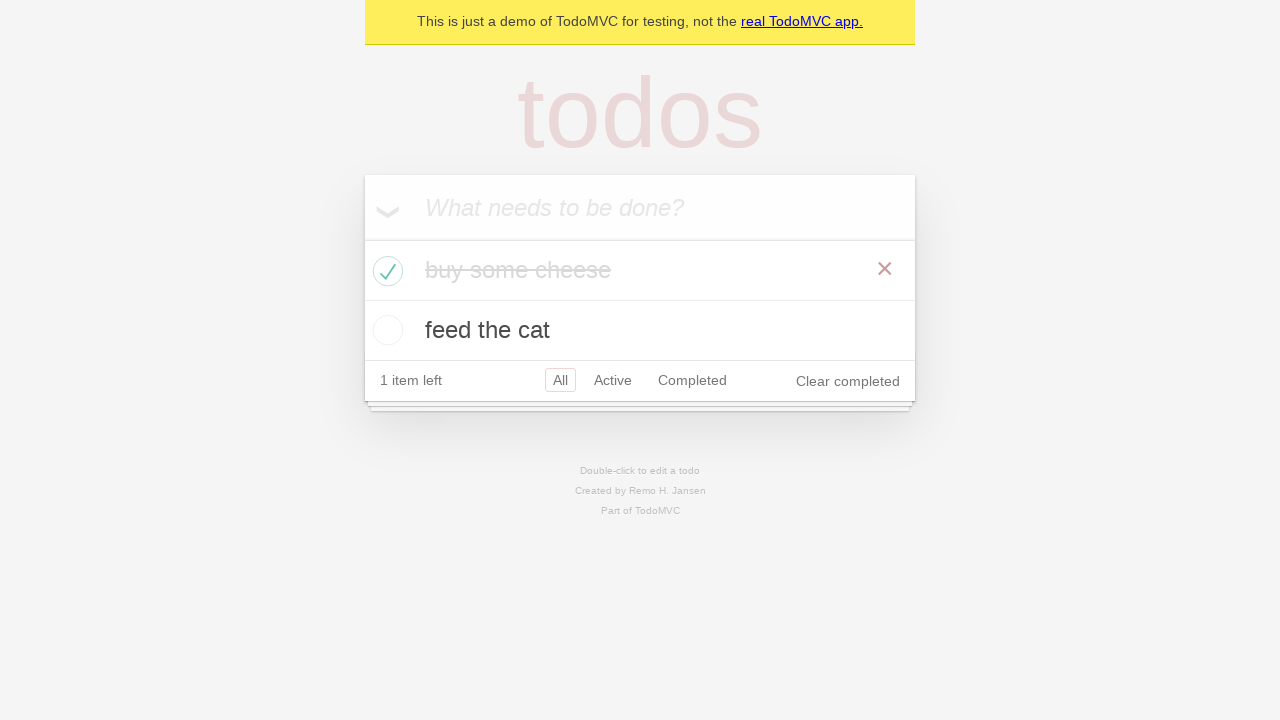